Tests e-commerce functionality by searching for products containing "ca", adding a product with "Cash" in its name to the cart, and proceeding through the checkout flow to place an order.

Starting URL: https://rahulshettyacademy.com/seleniumPractise/#/

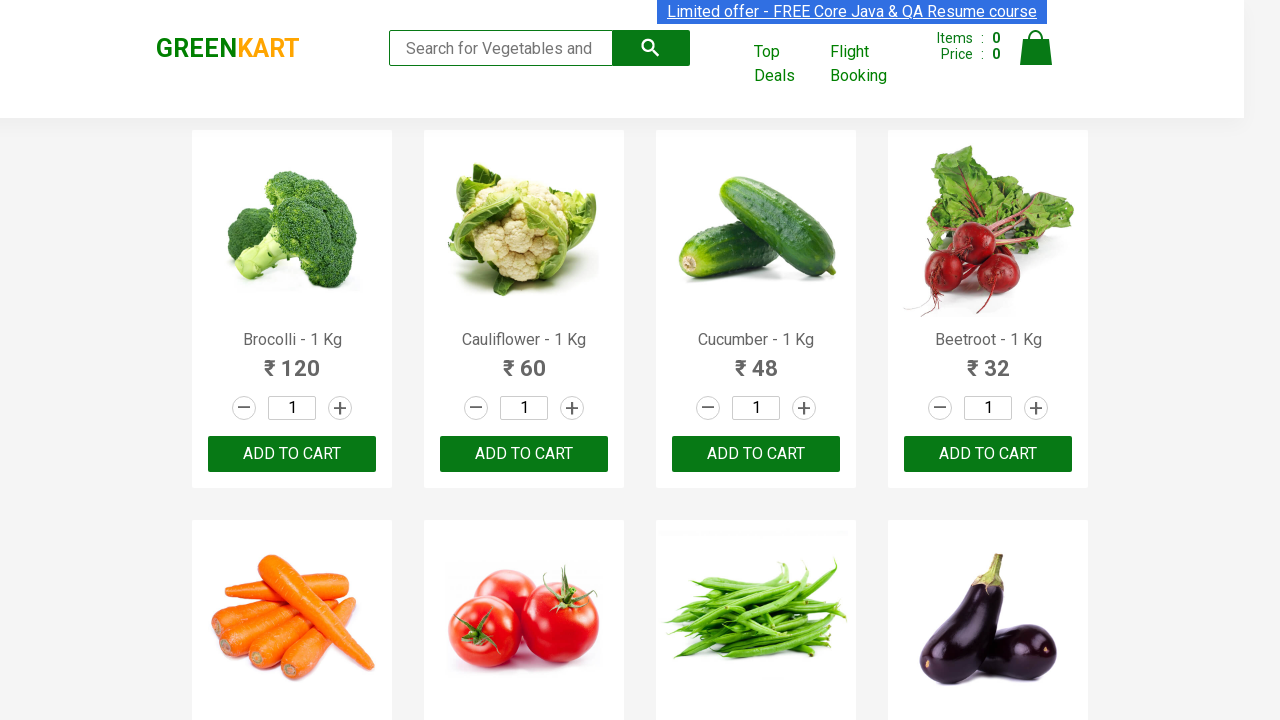

Filled search box with 'ca' to filter products on .search-keyword
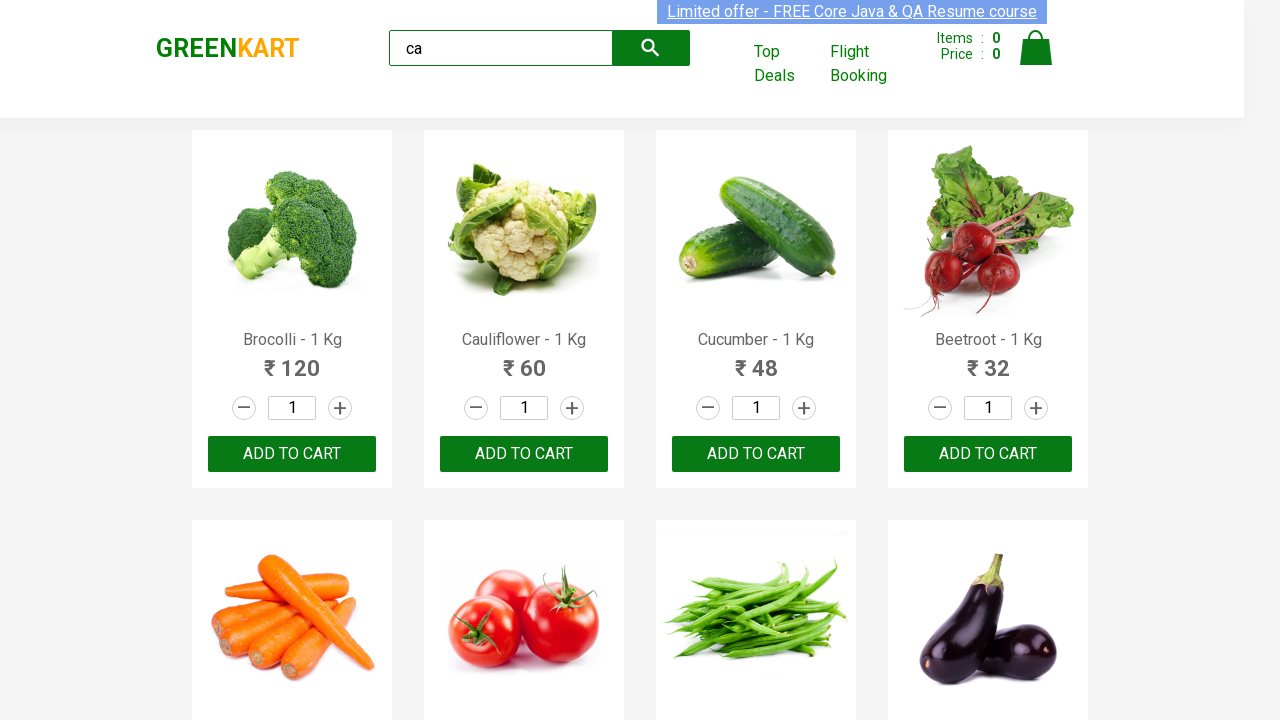

Waited for products to load
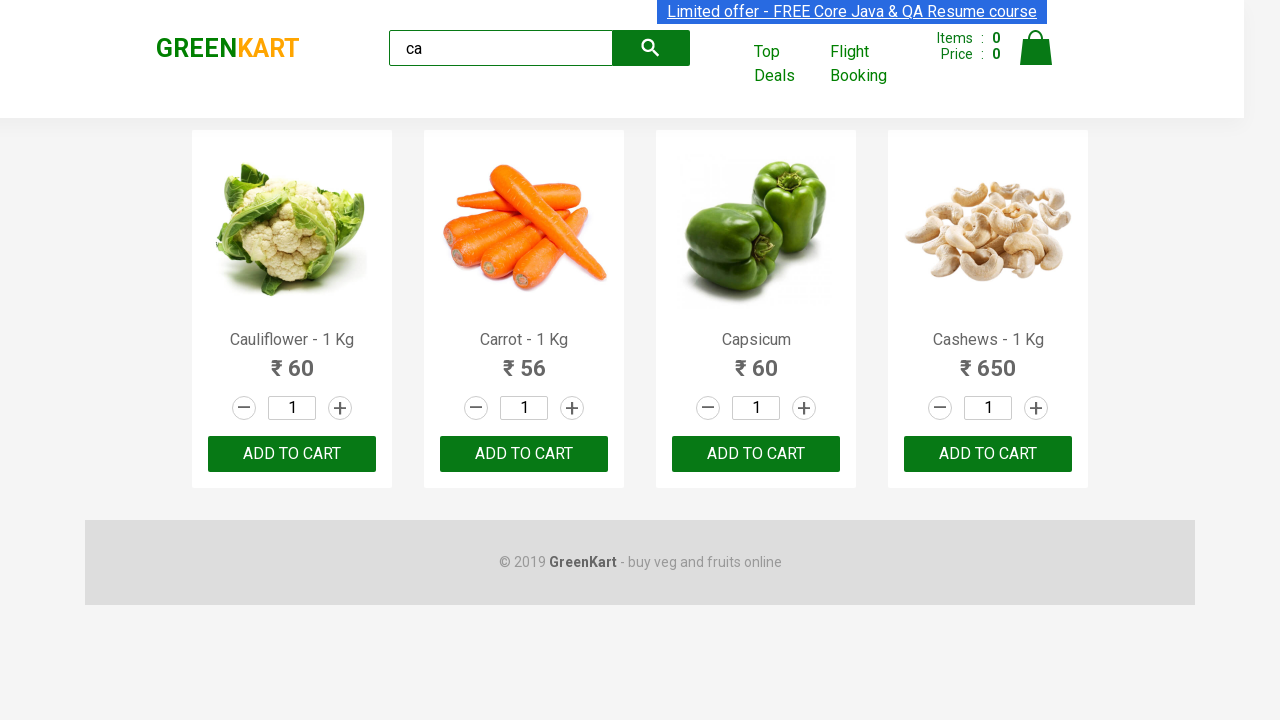

Product elements are now visible
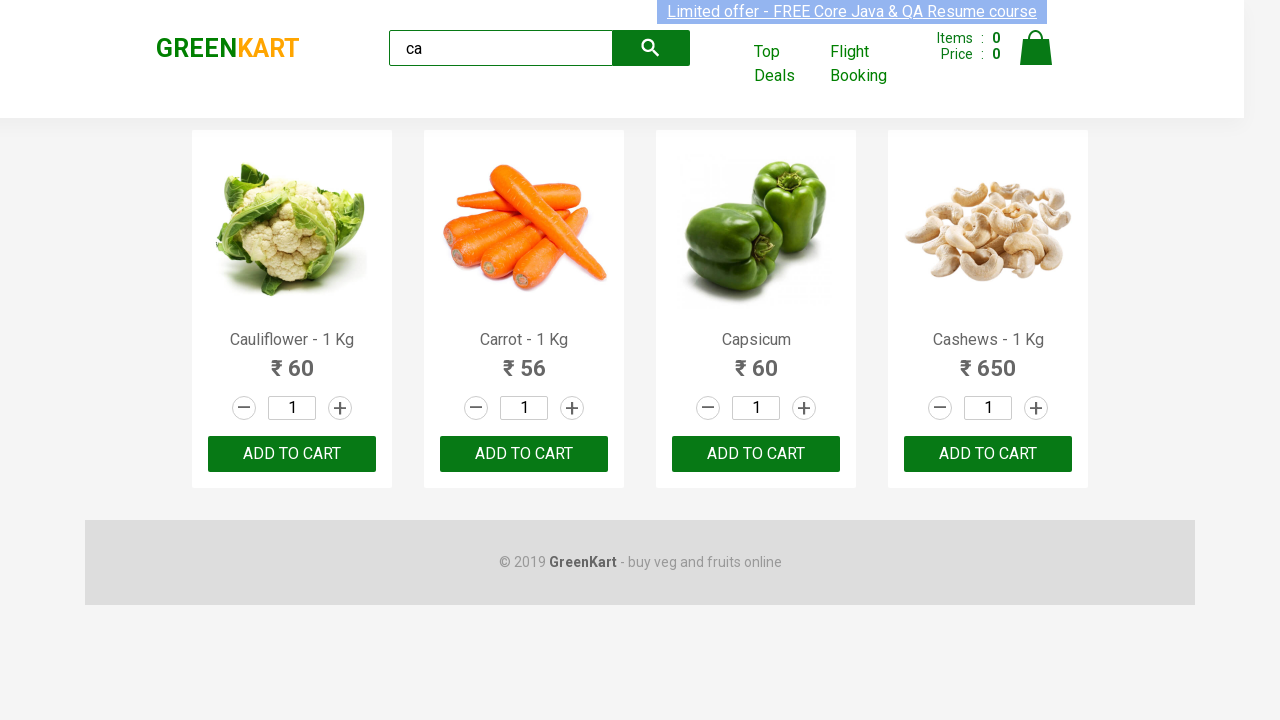

Added product 'Cashews - 1 Kg' to cart at (988, 454) on .products .product >> nth=3 >> button
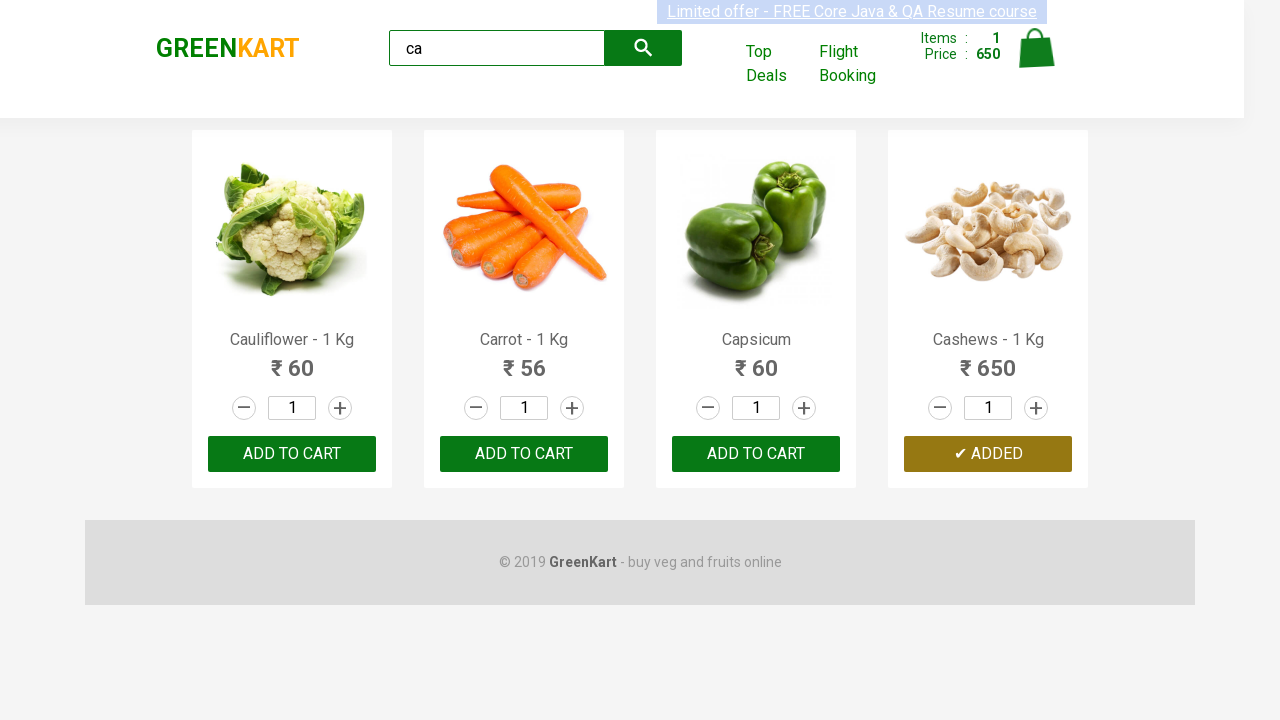

Clicked cart icon to view cart at (1036, 48) on .cart-icon > img
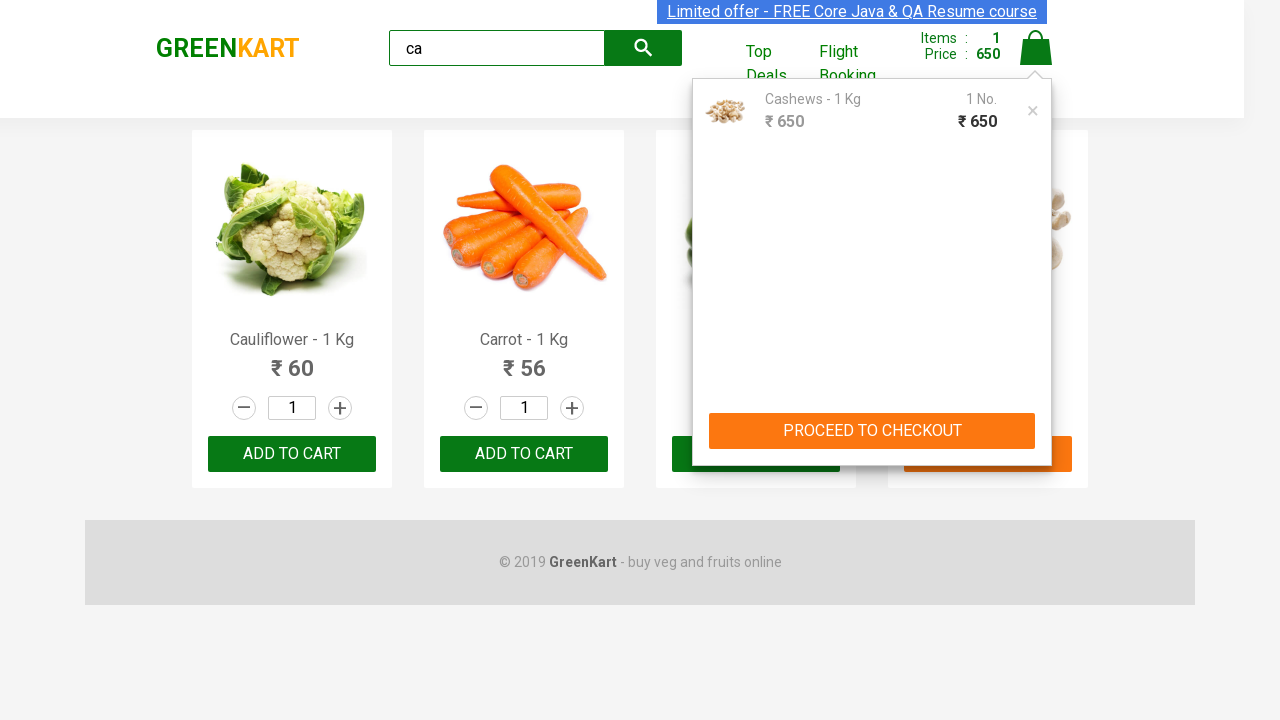

Clicked PROCEED TO CHECKOUT button at (872, 431) on button:has-text('PROCEED TO CHECKOUT')
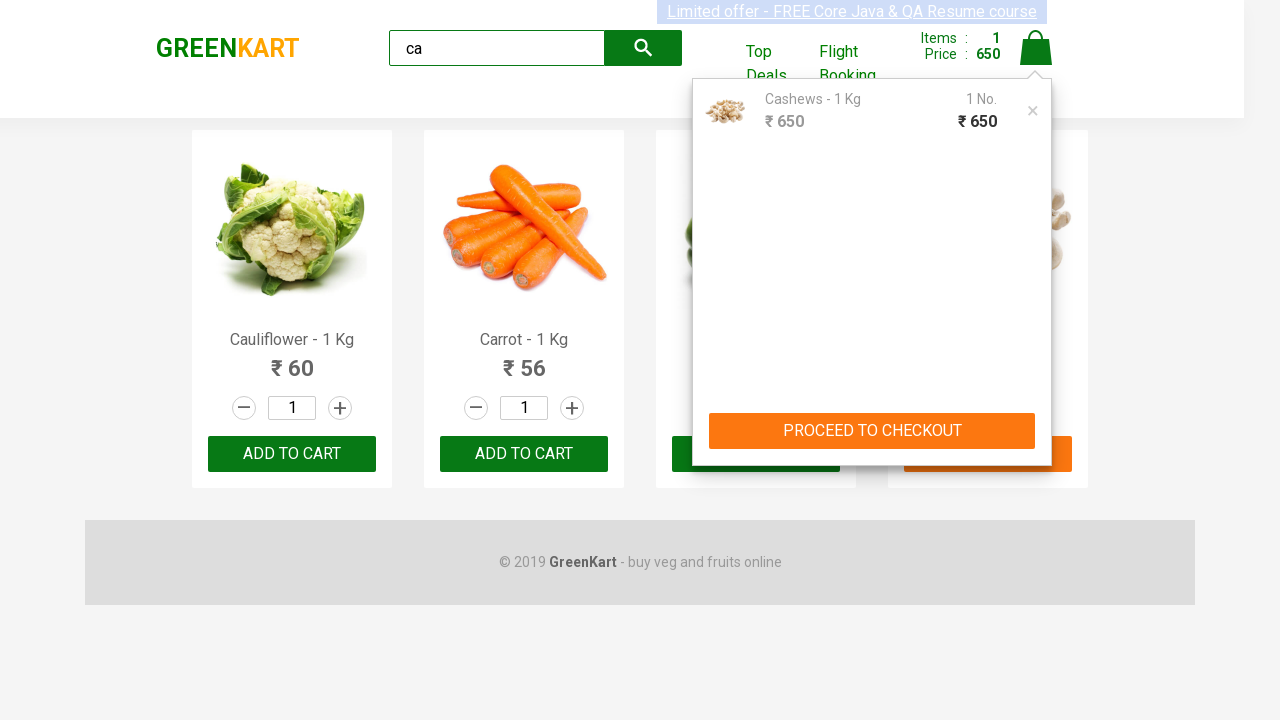

Waited for checkout page to load
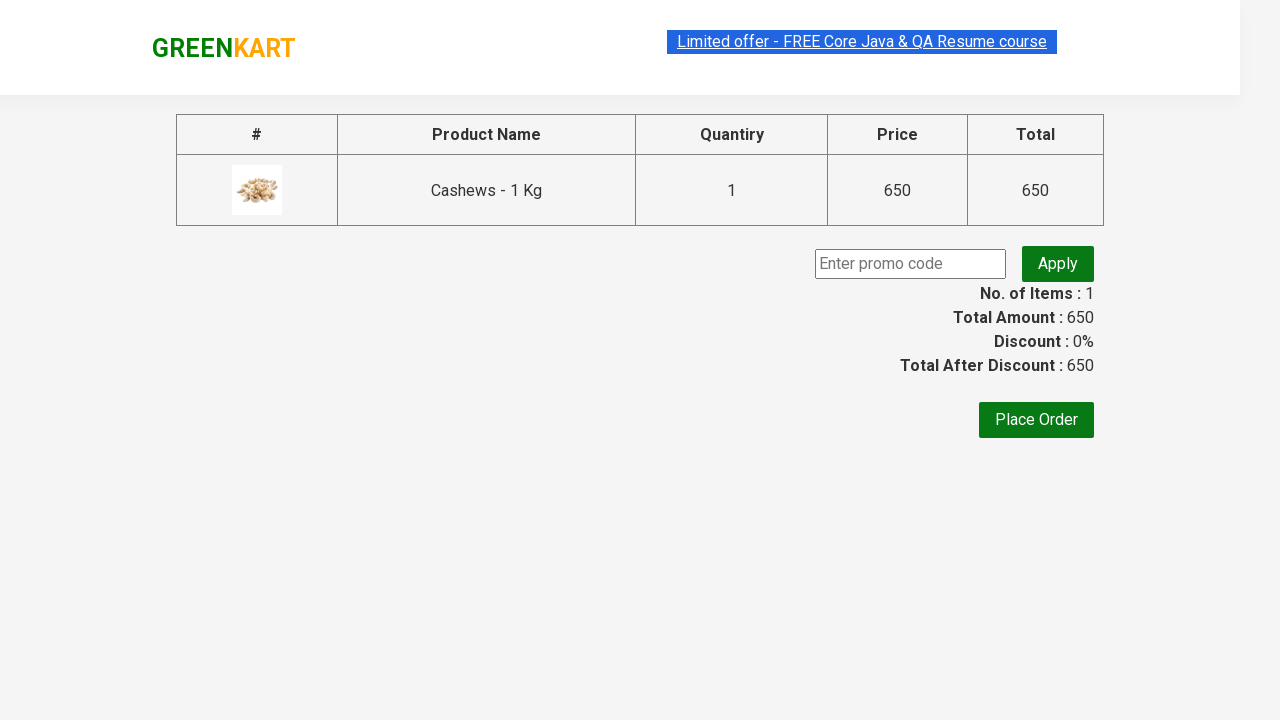

Clicked Place Order button to complete purchase at (1036, 420) on button:has-text('Place Order')
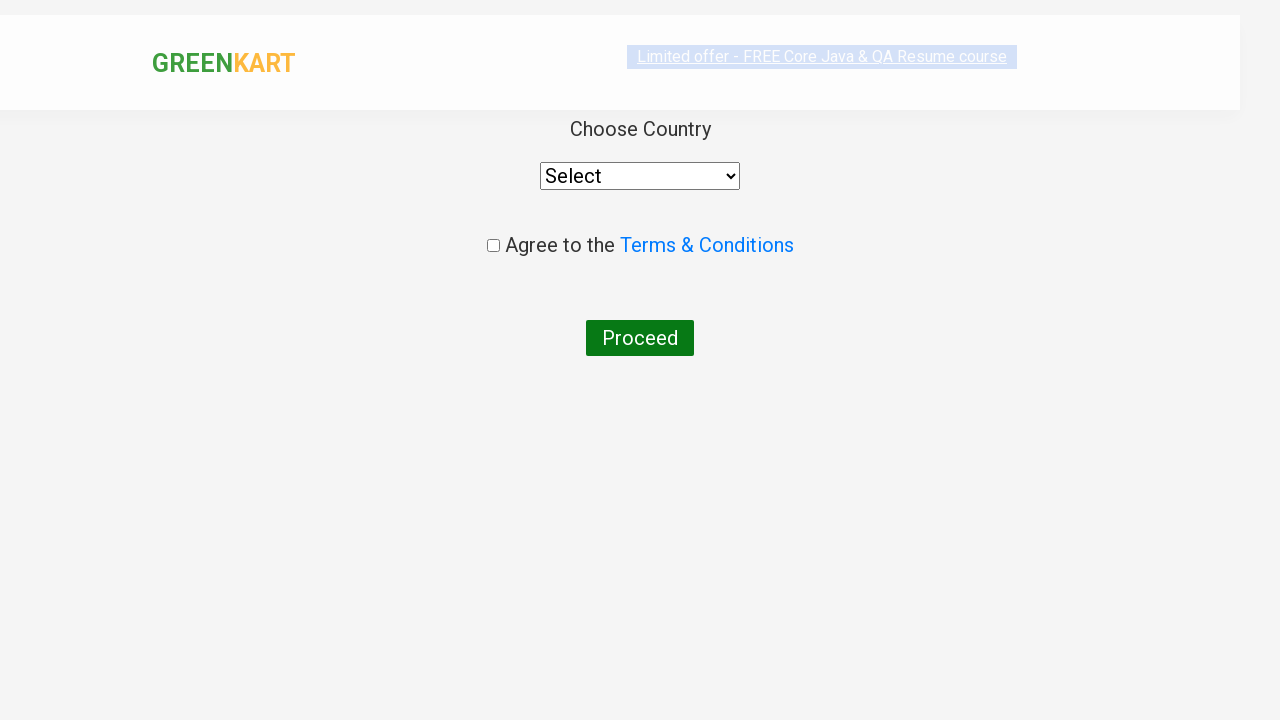

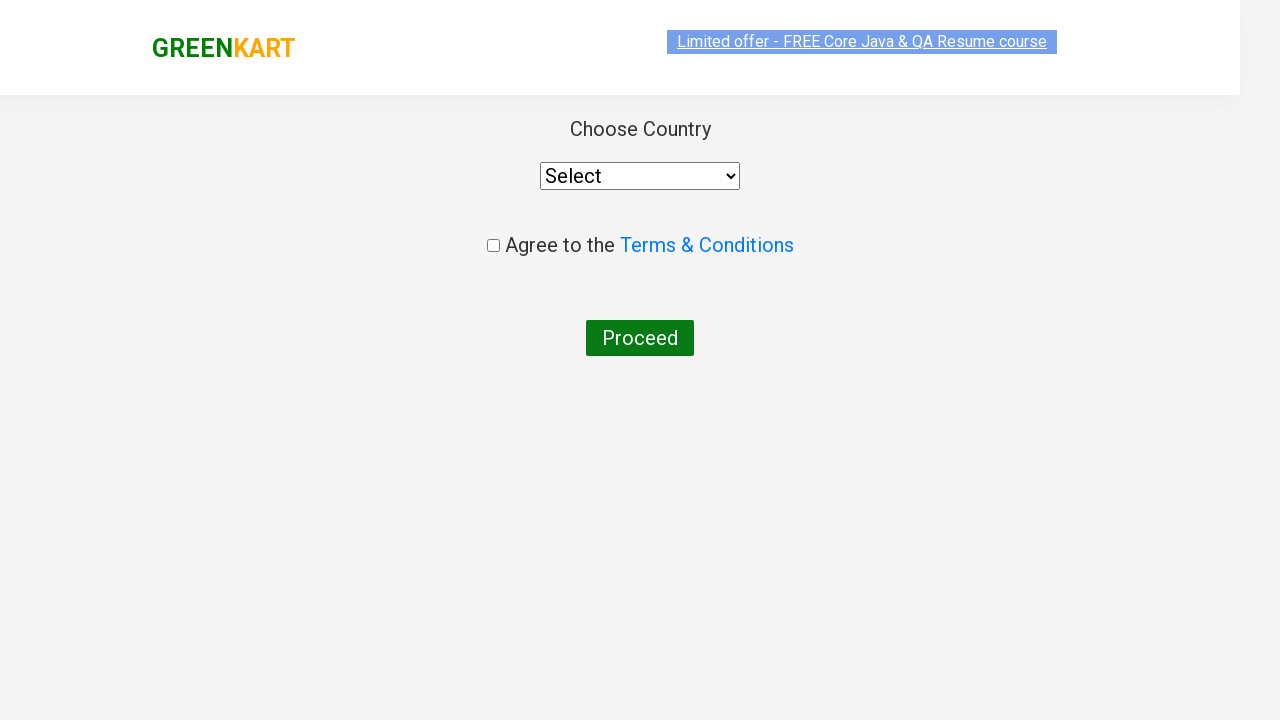